Fills out the complete form with all fields, selects options, and checks boxes

Starting URL: https://cac-tat.s3.eu-central-1.amazonaws.com/index.html

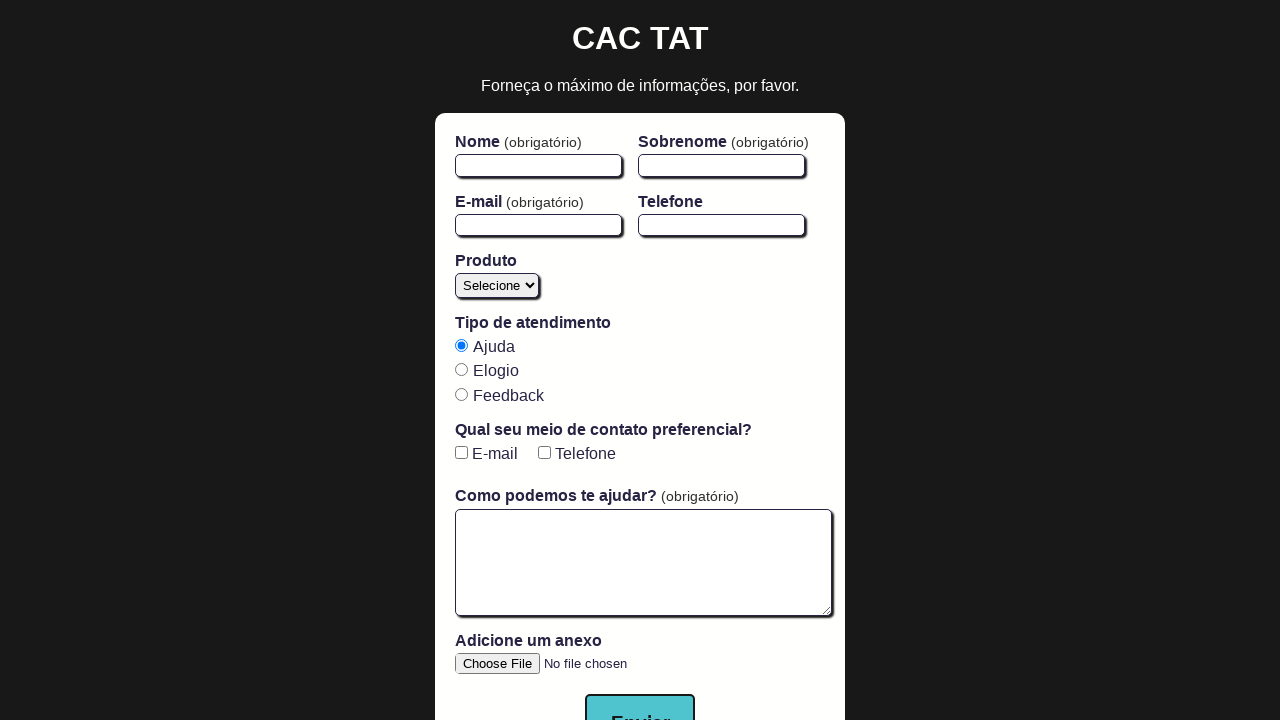

Filled first name field with 'João' on #firstName
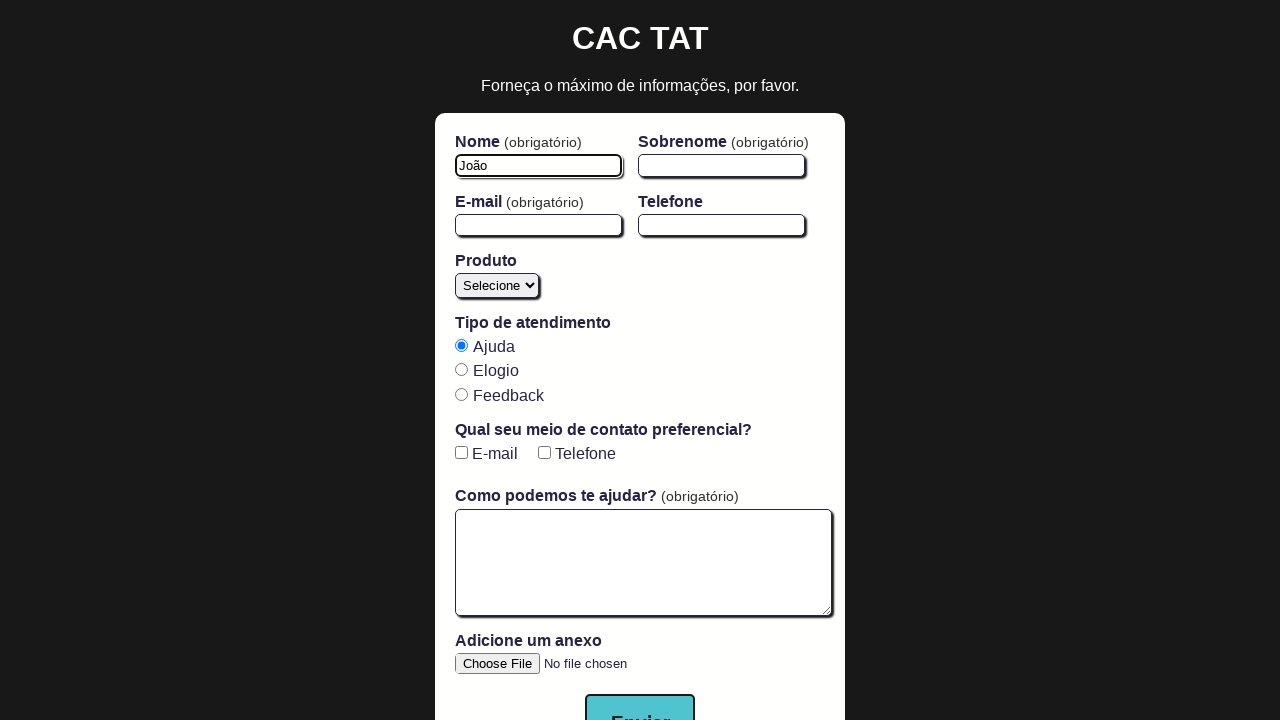

Filled last name field with 'Silva' on #lastName
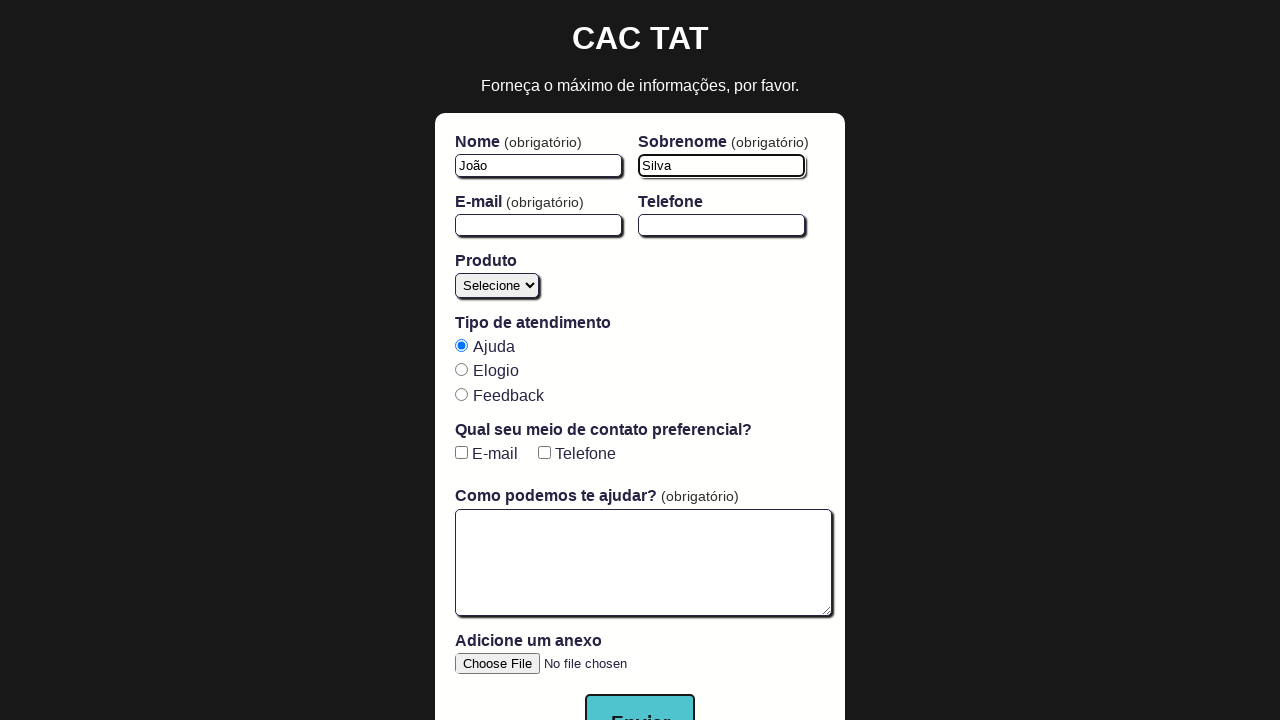

Filled email field with 'joao.silva@email.com' on #email
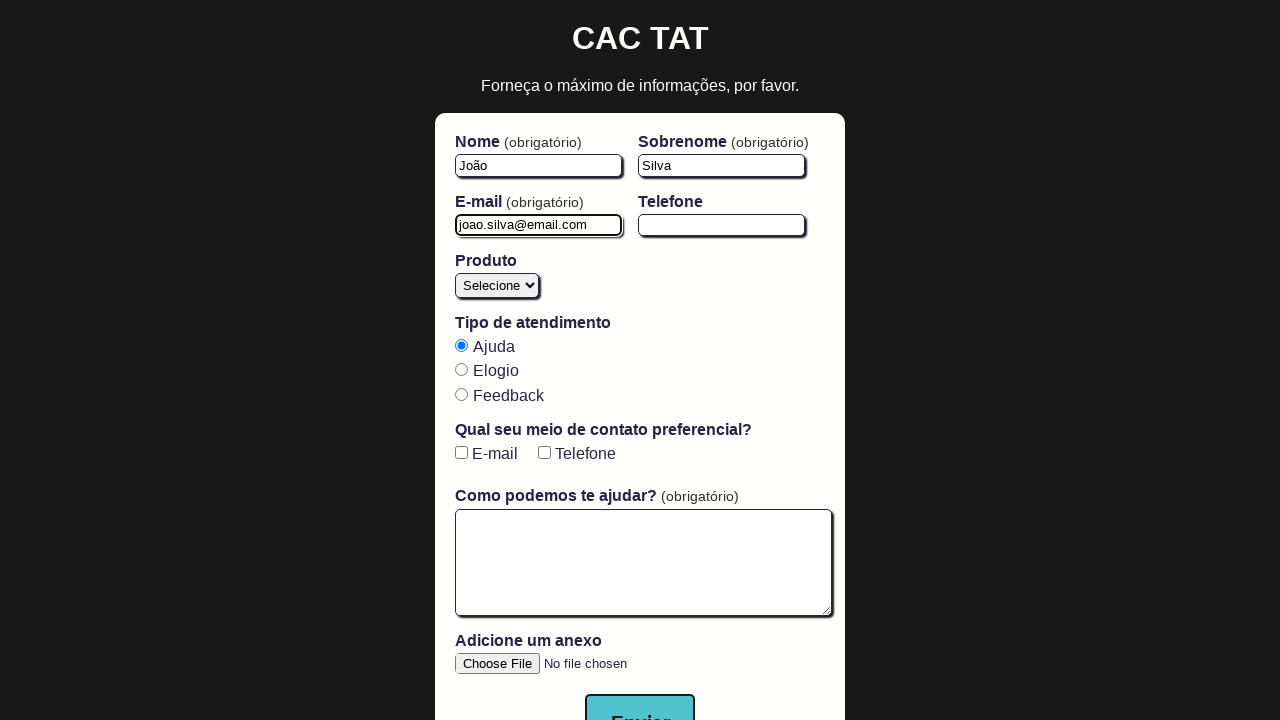

Filled phone field with '11987654321' on #phone
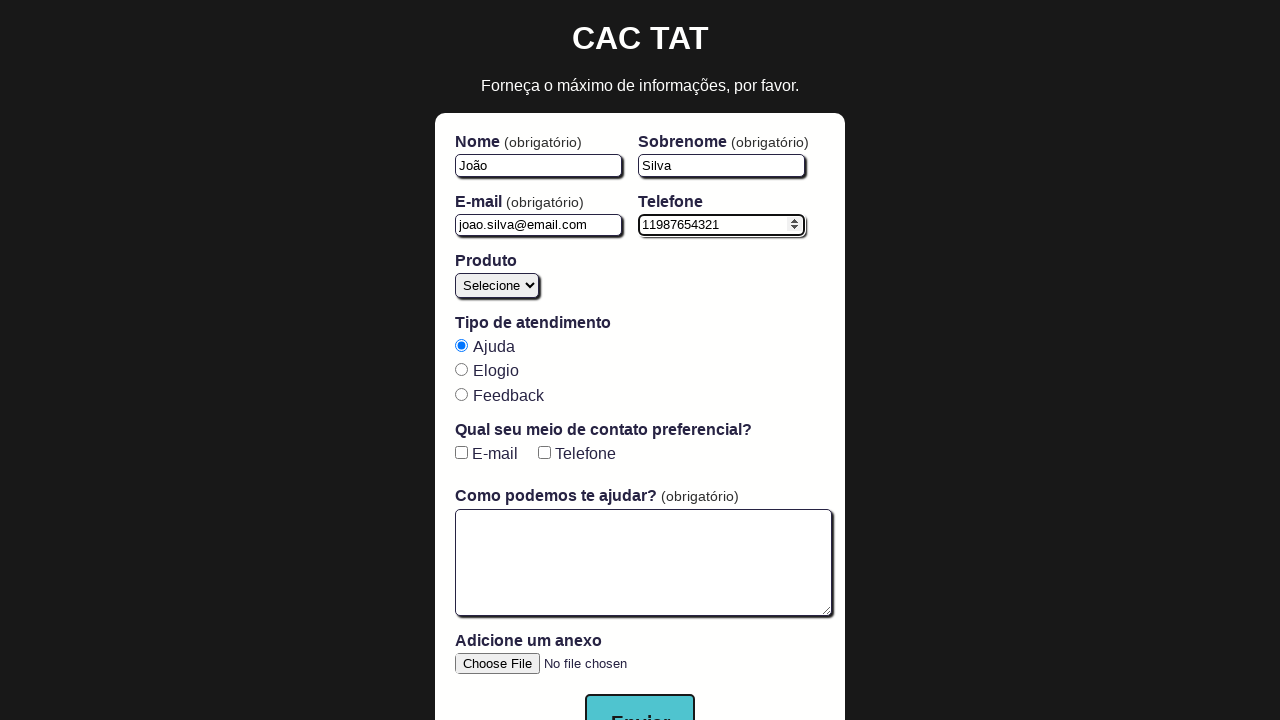

Selected 'Cursos' from product dropdown on #product
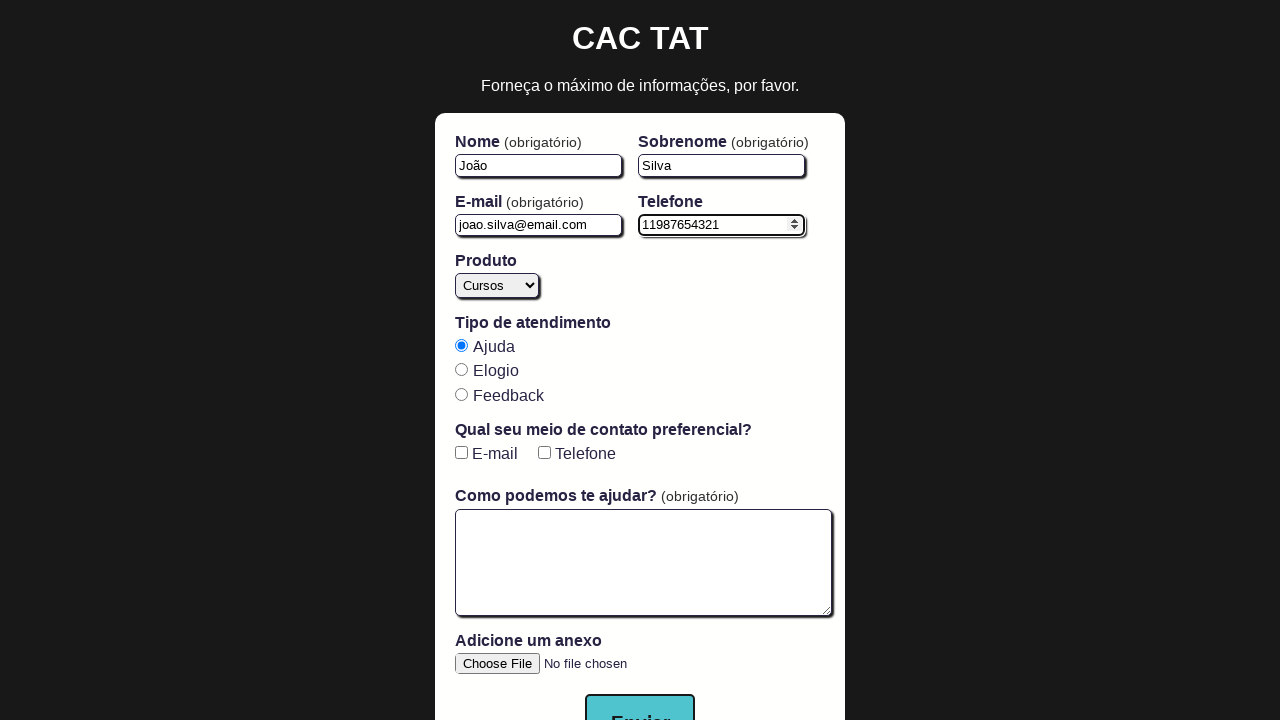

Selected 'elogio' service type radio button at (461, 370) on input[name='atendimento-tat'][value='elogio']
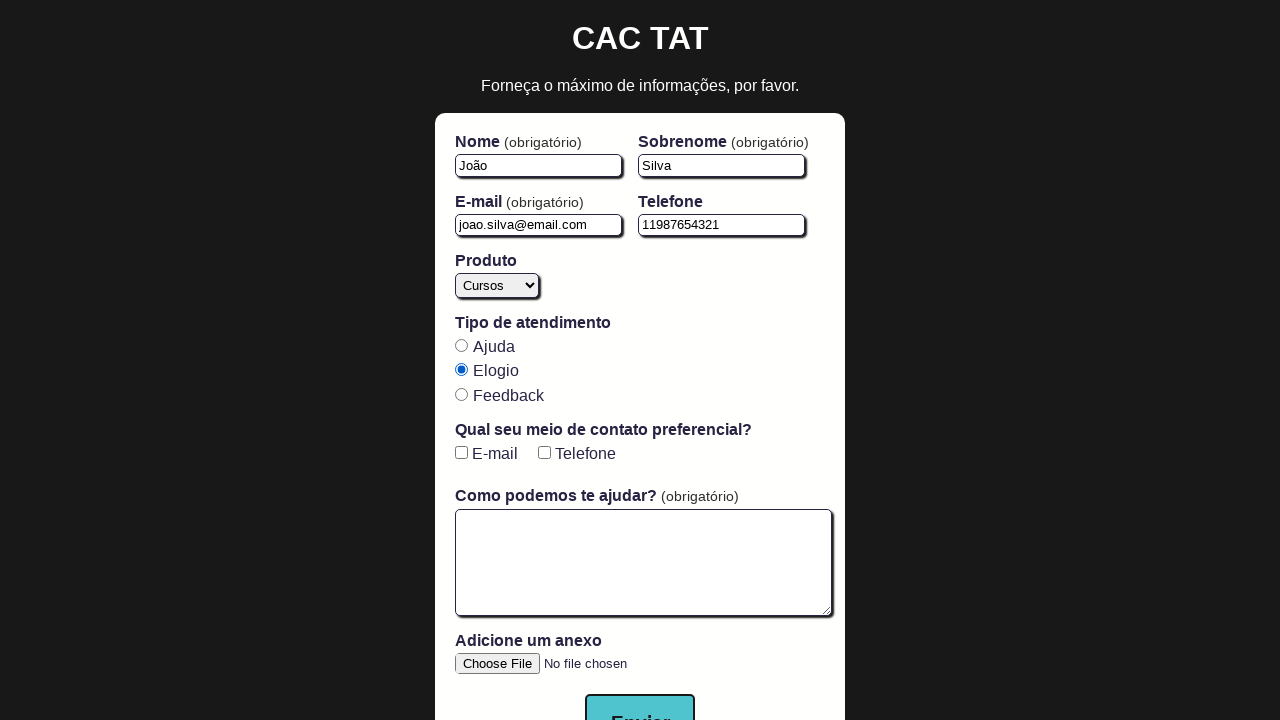

Checked email contact preference checkbox at (461, 453) on #email-checkbox
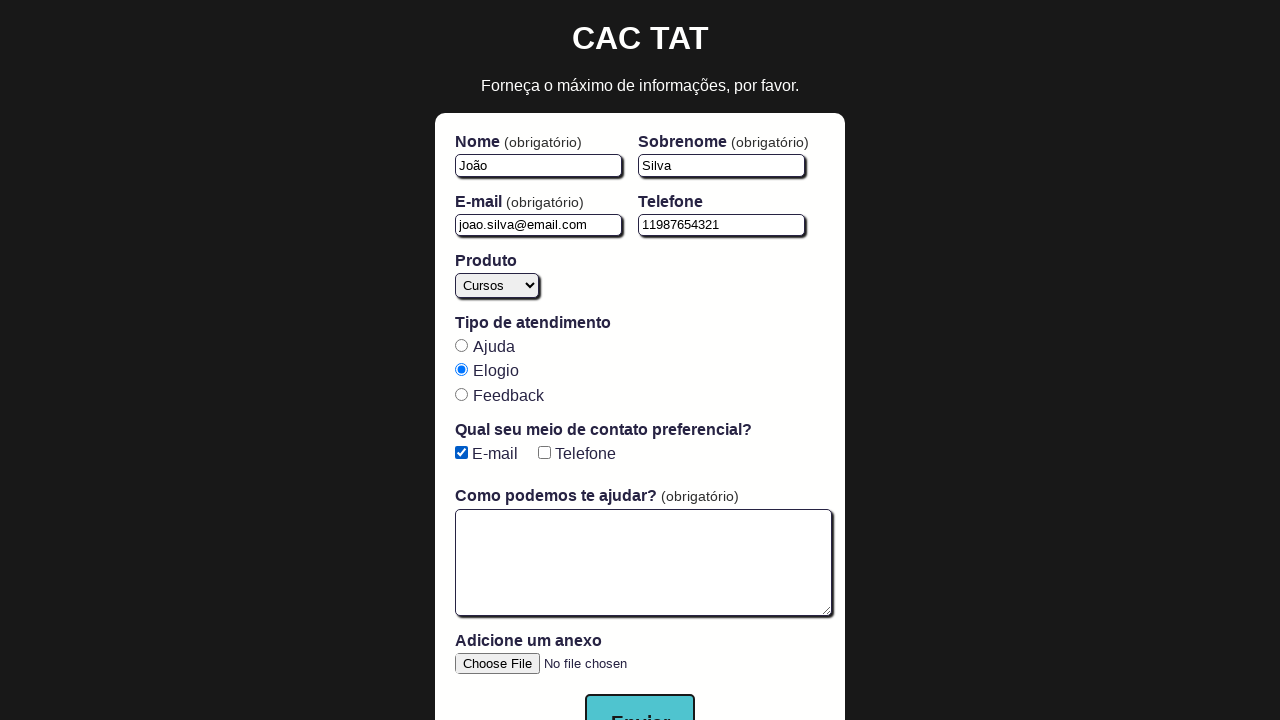

Checked phone contact preference checkbox at (544, 453) on #phone-checkbox
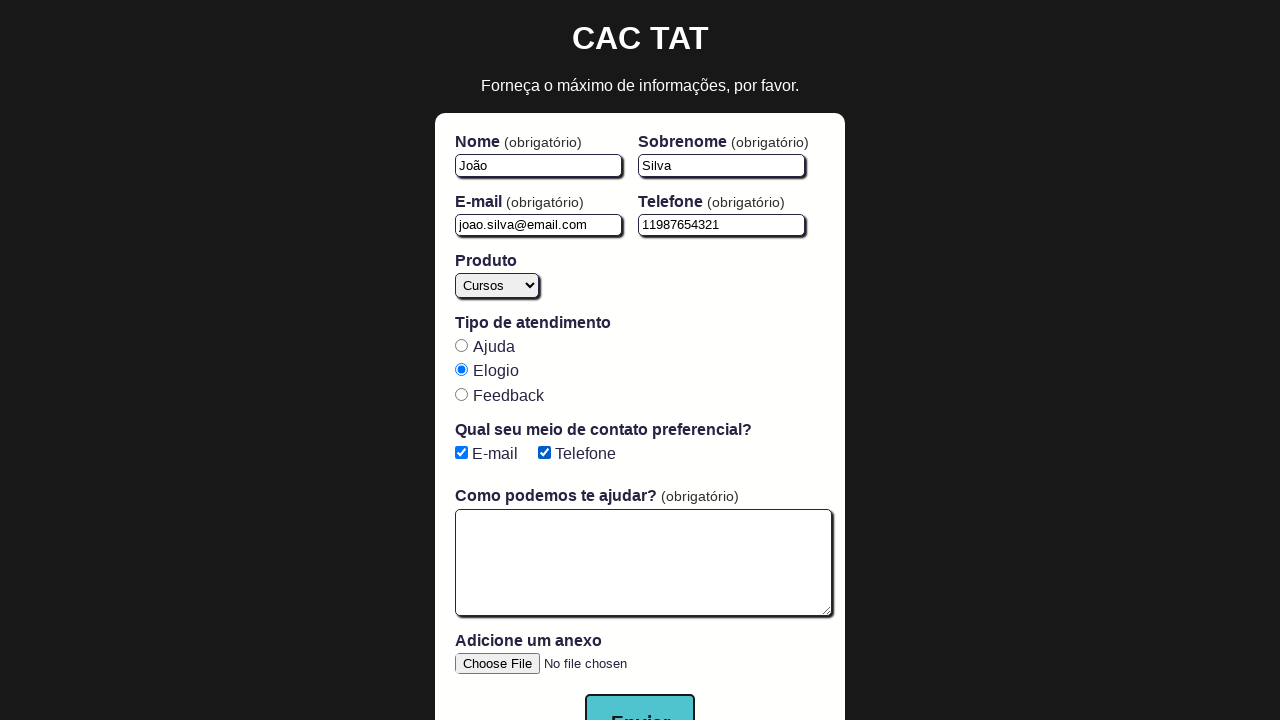

Filled textarea with feedback message on #open-text-area
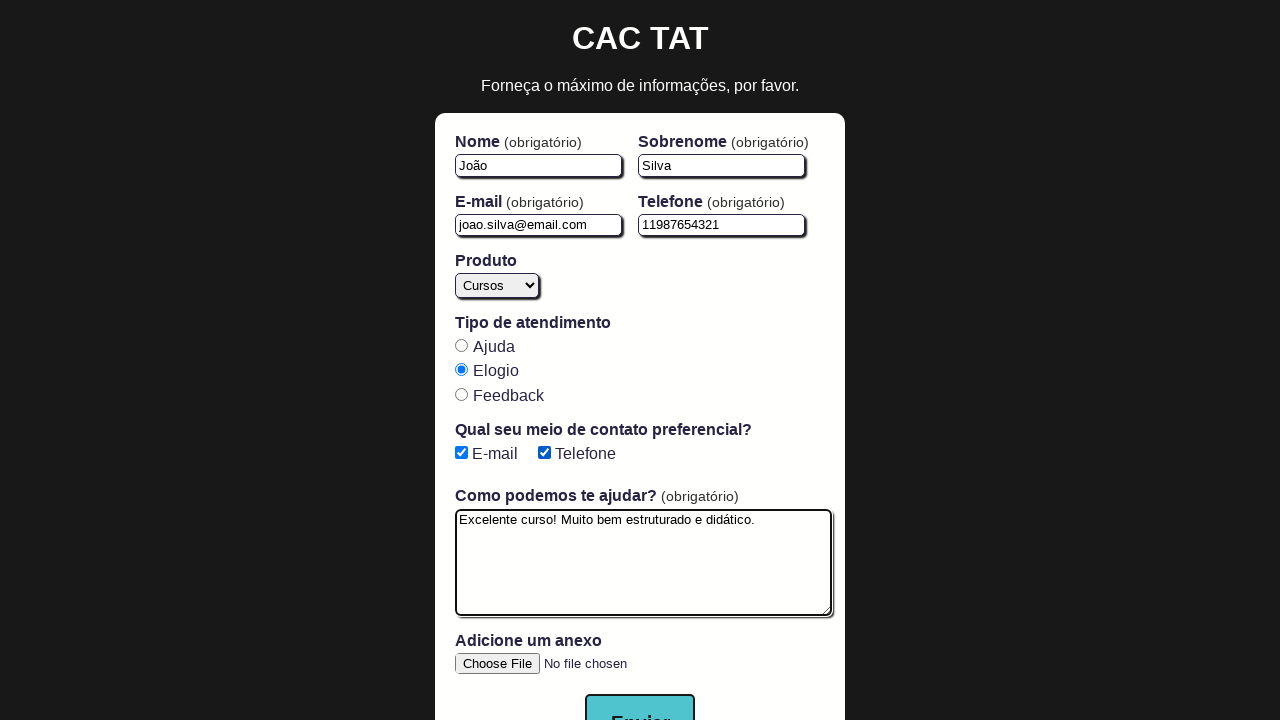

Verified that submit button is enabled
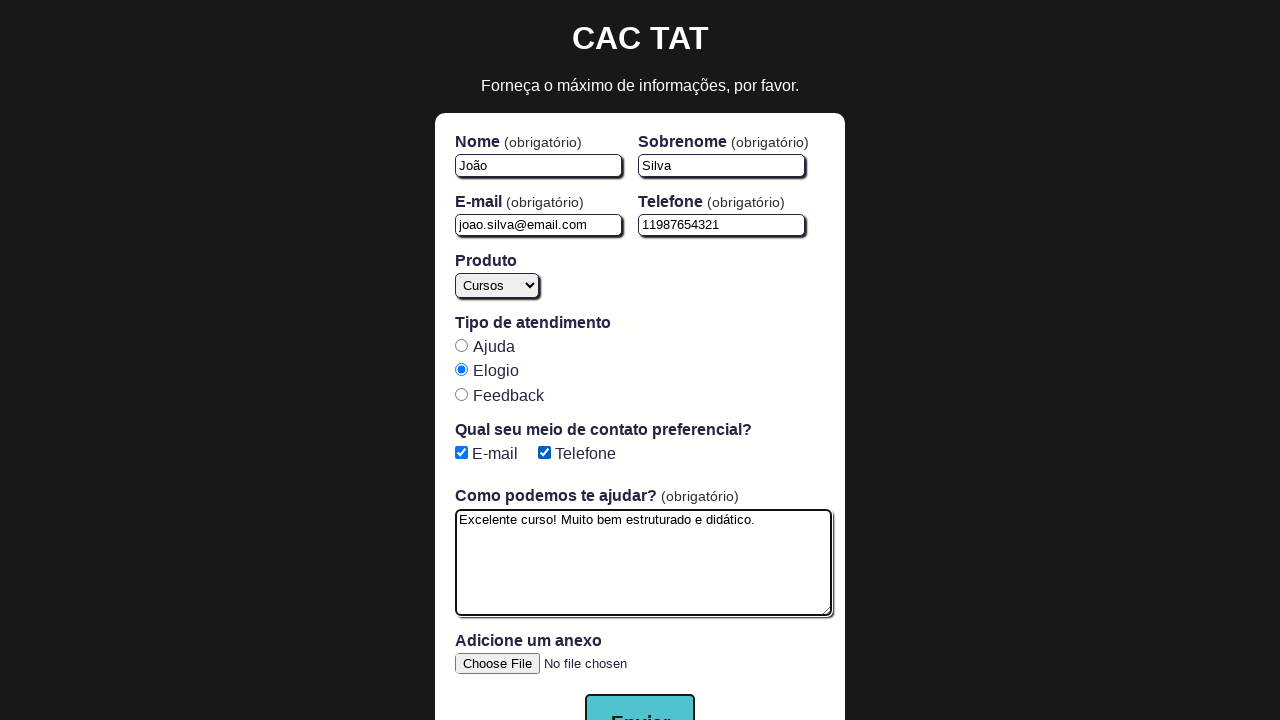

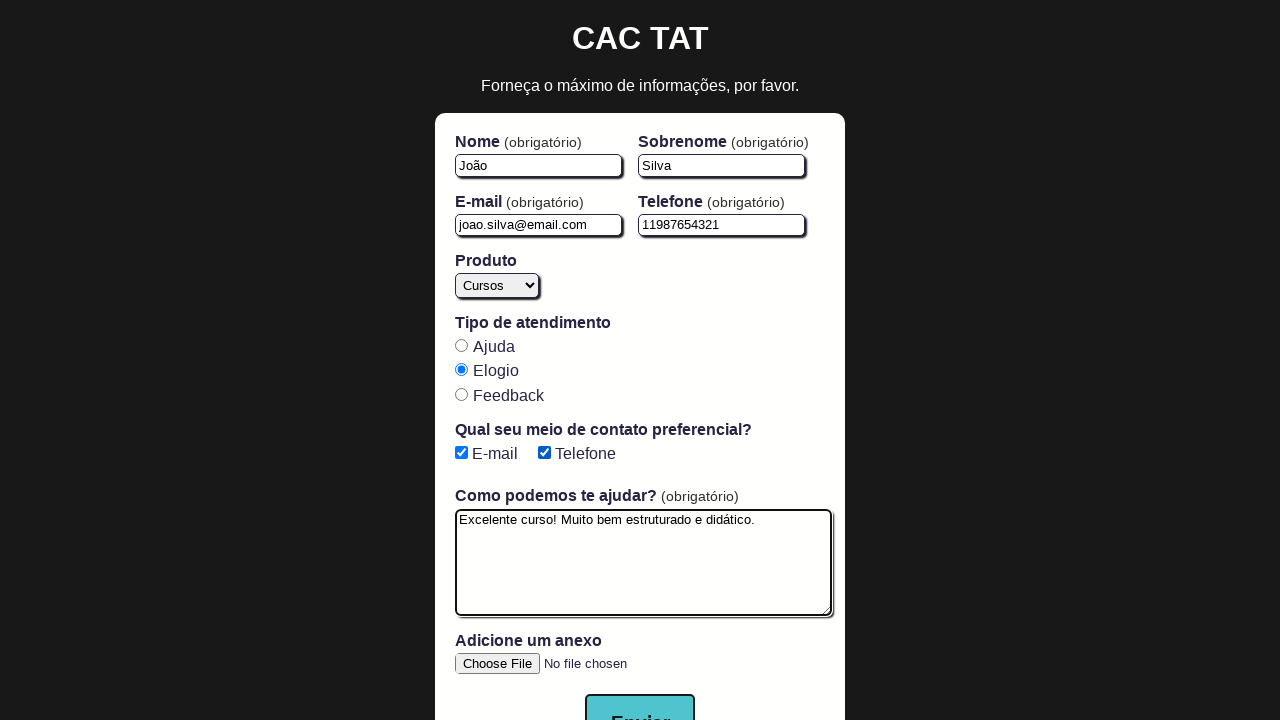